Navigates to an event page on biaarma.com and verifies that event slots and date label elements are present on the page.

Starting URL: https://biaarma.com/event/OpDragonsTalon

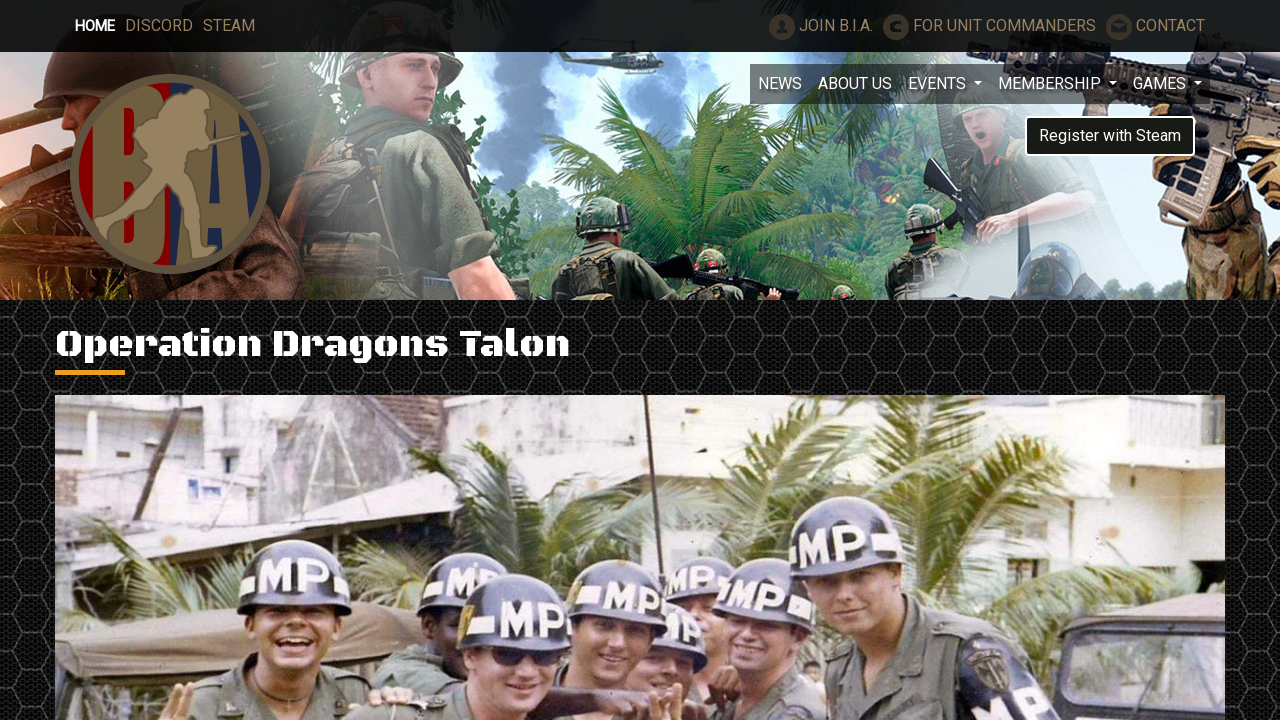

Navigated to event page at https://biaarma.com/event/OpDragonsTalon
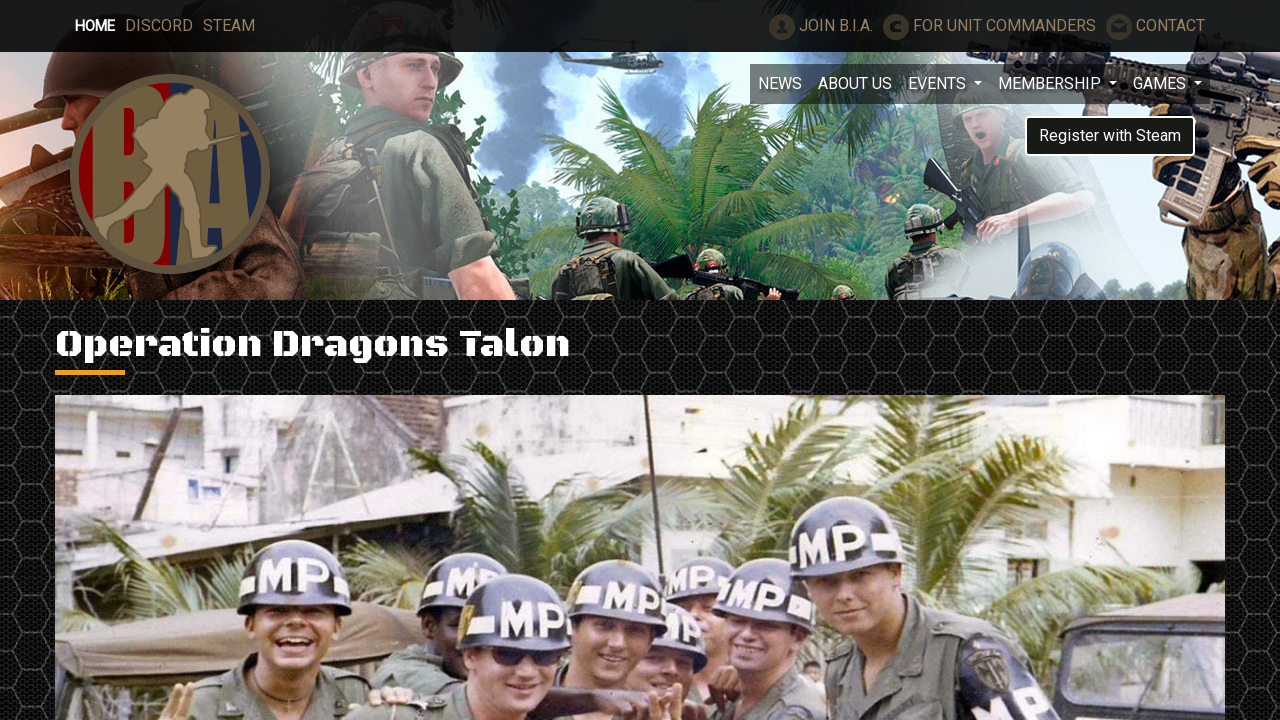

Event slot elements loaded
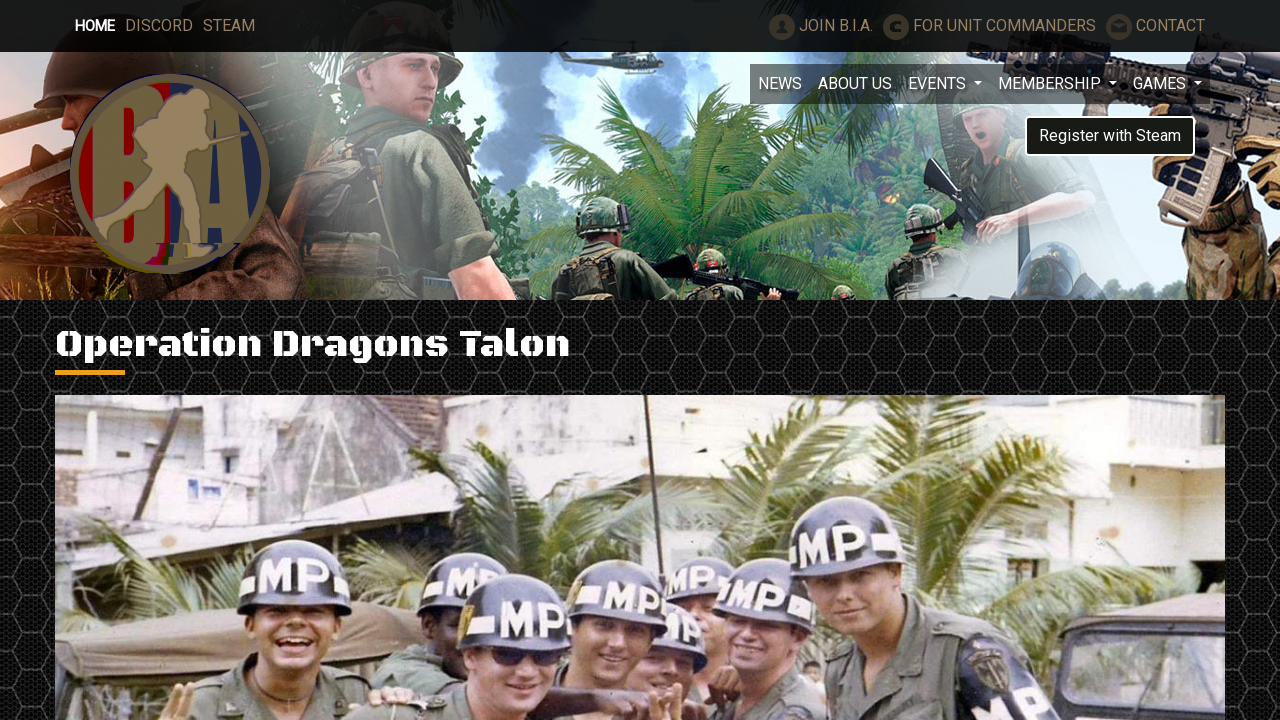

Event date label element verified as present
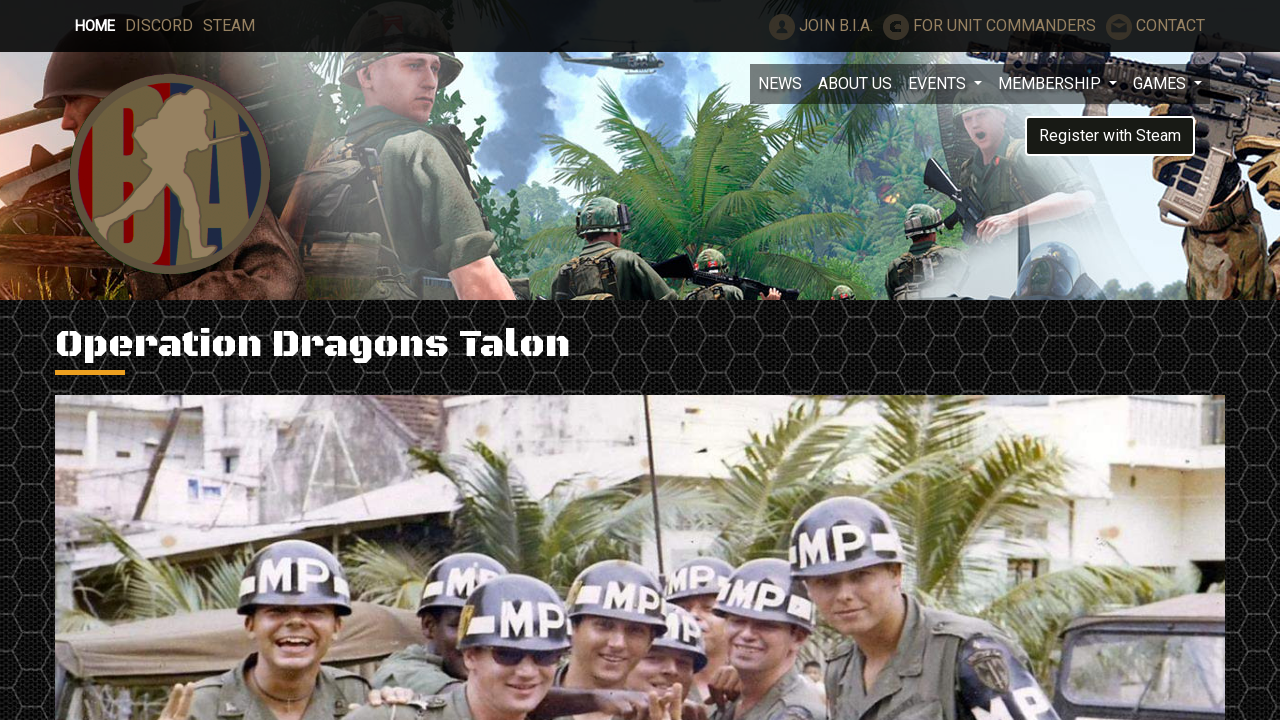

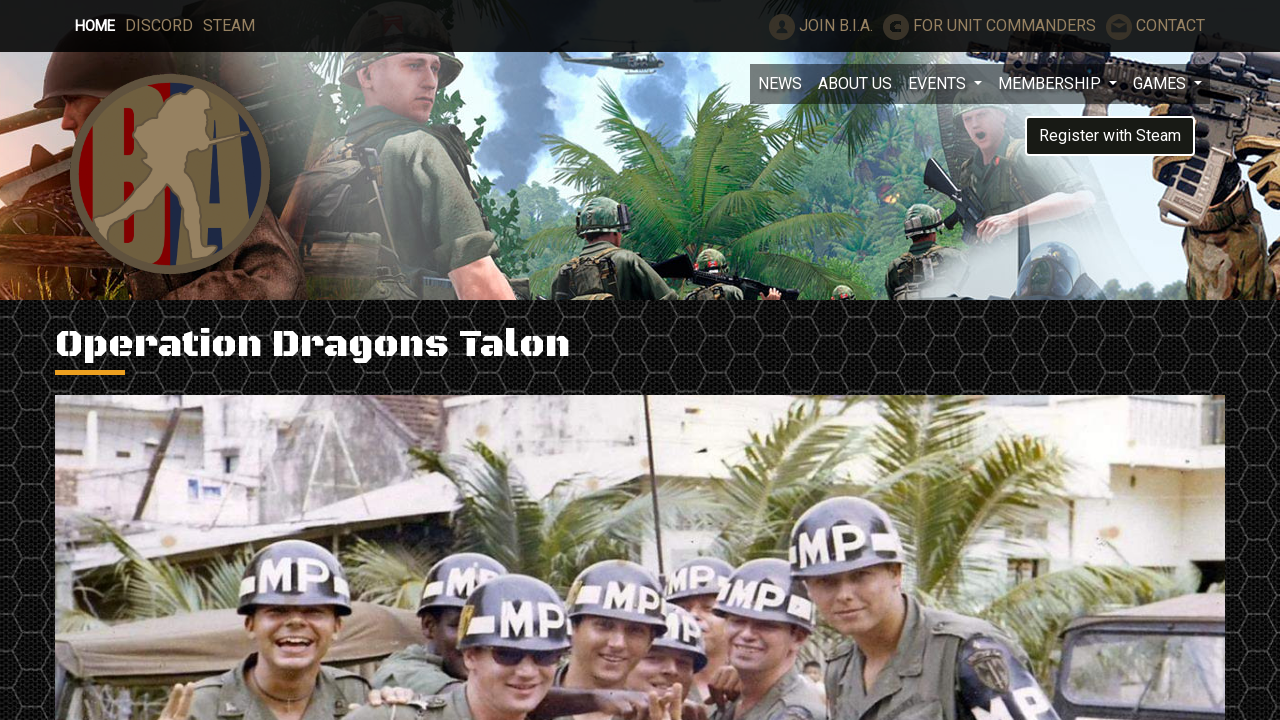